Tests form filling functionality on a practice automation site by entering name, email, phone, and address information, then interacting with various page elements like headings and labels.

Starting URL: https://testautomationpractice.blogspot.com/

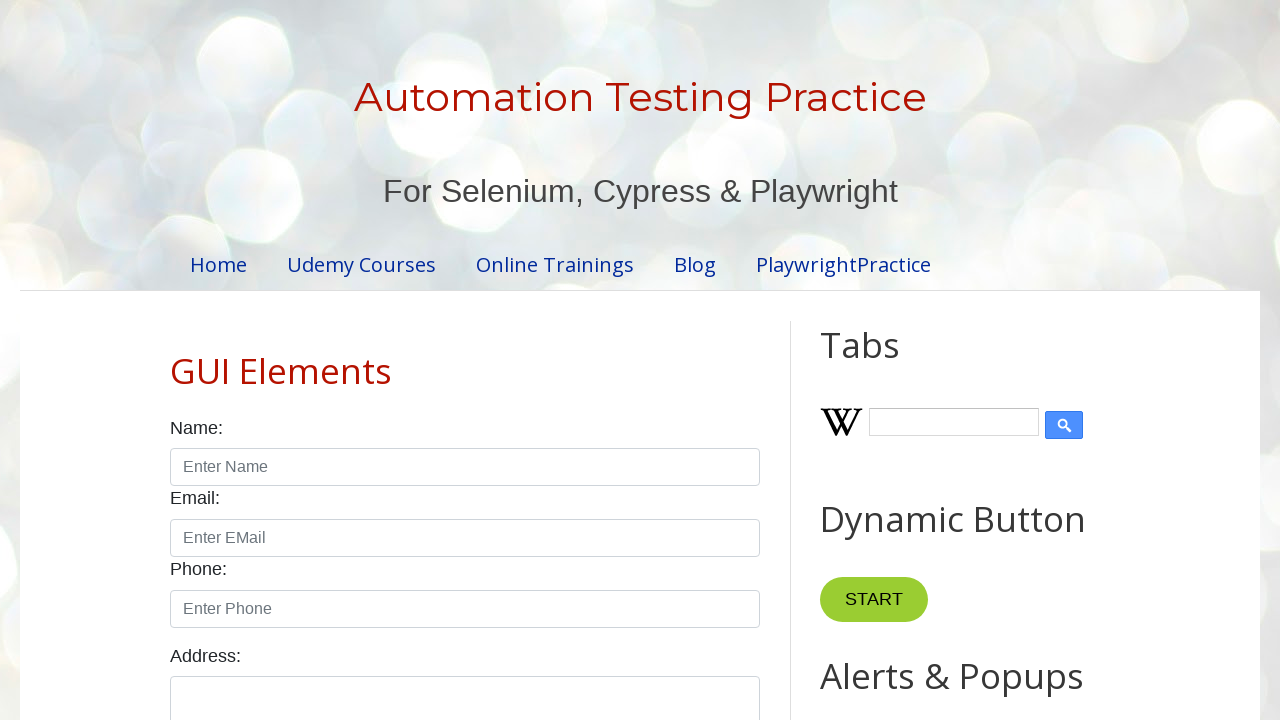

Waited for 'Sorted List:' text to load
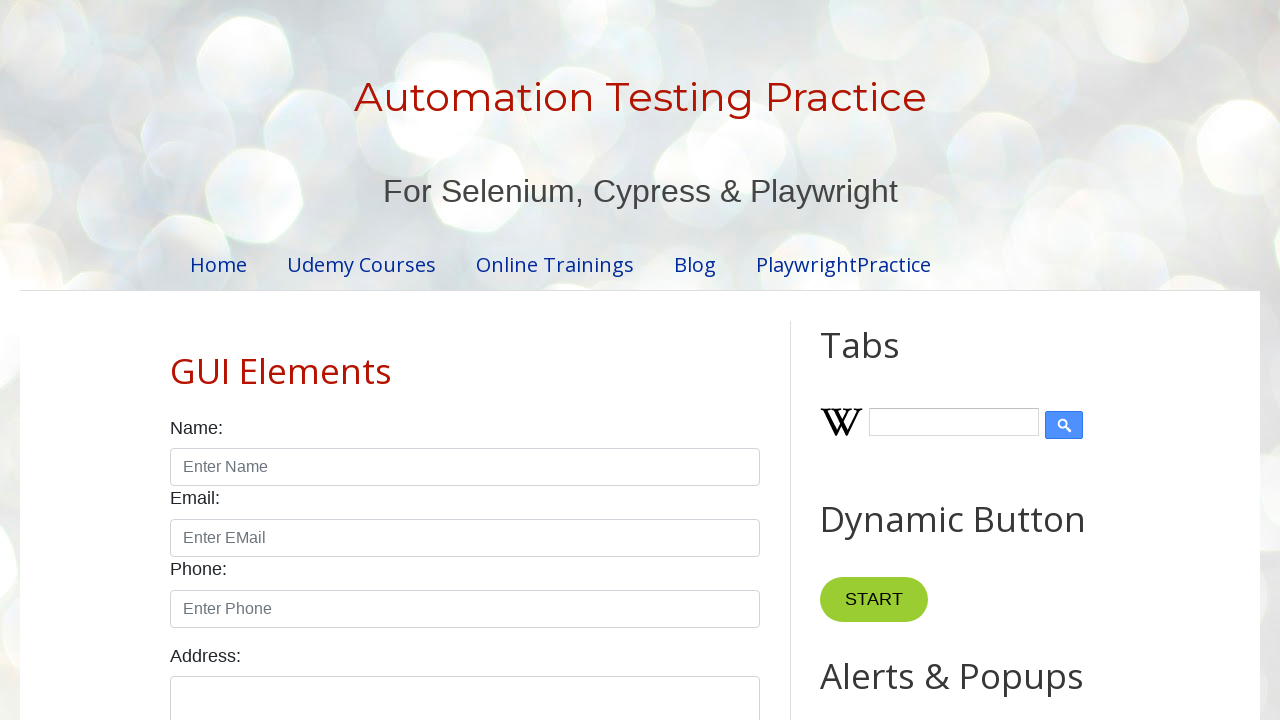

Clicked on 'Enter Name' textbox at (465, 467) on internal:role=textbox[name="Enter Name"i]
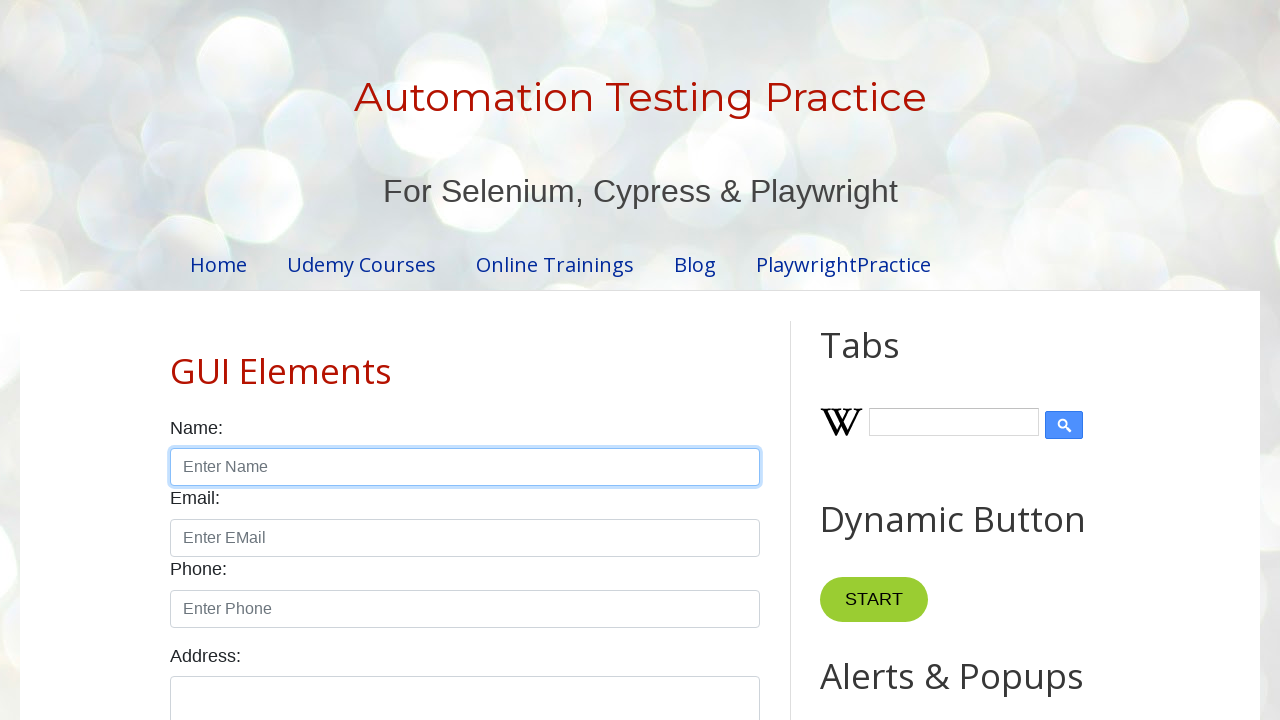

Filled name field with 'john doe' on internal:role=textbox[name="Enter Name"i]
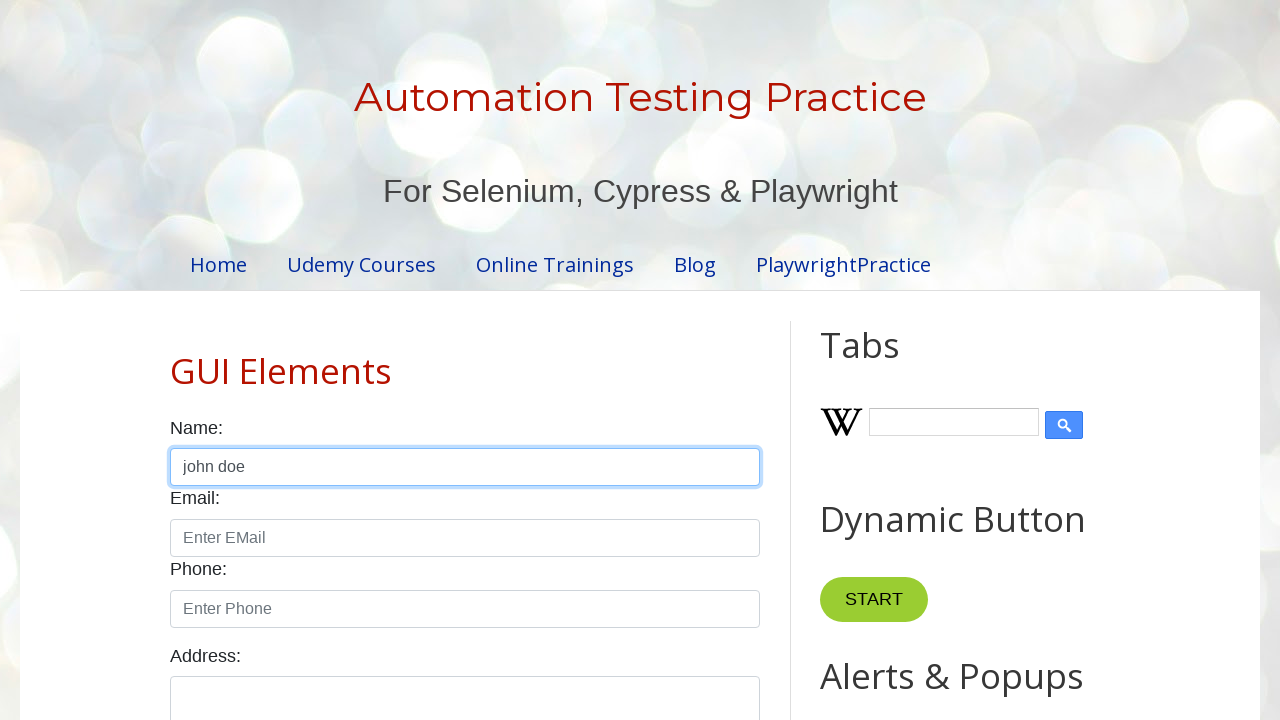

Clicked on 'Enter EMail' textbox at (465, 538) on internal:role=textbox[name="Enter EMail"i]
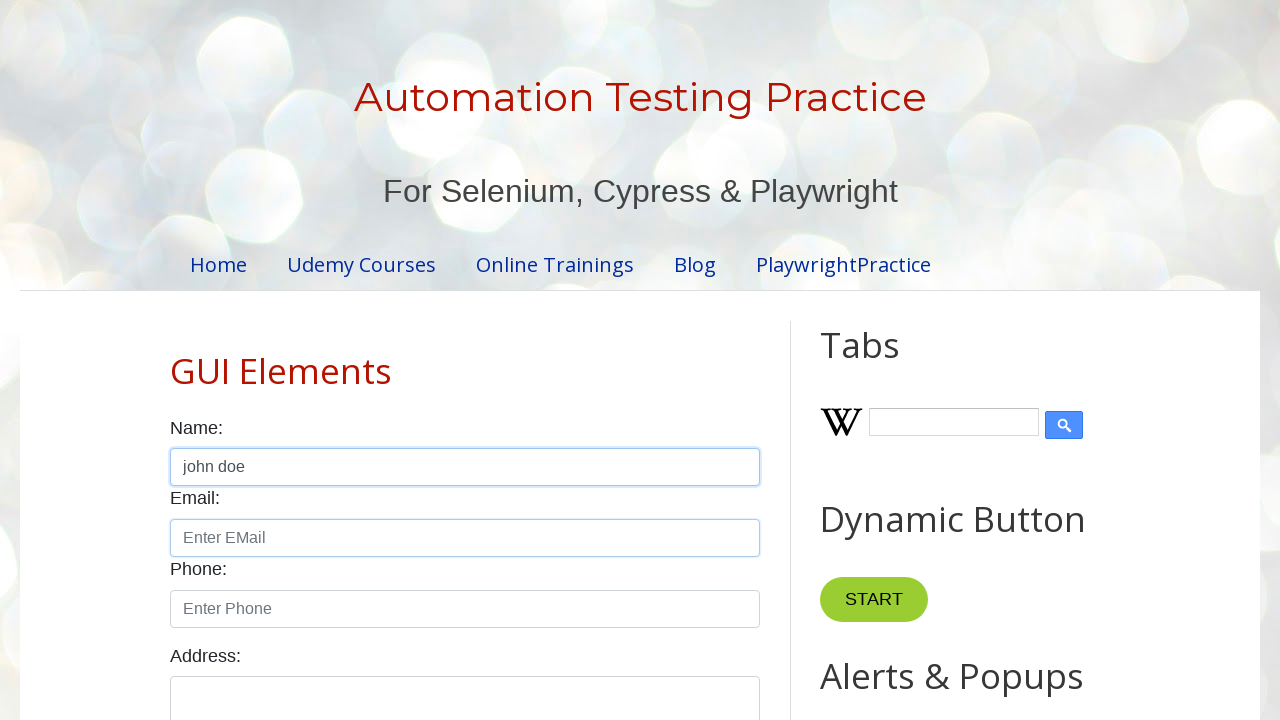

Filled email field with 'john@deo.com' on internal:role=textbox[name="Enter EMail"i]
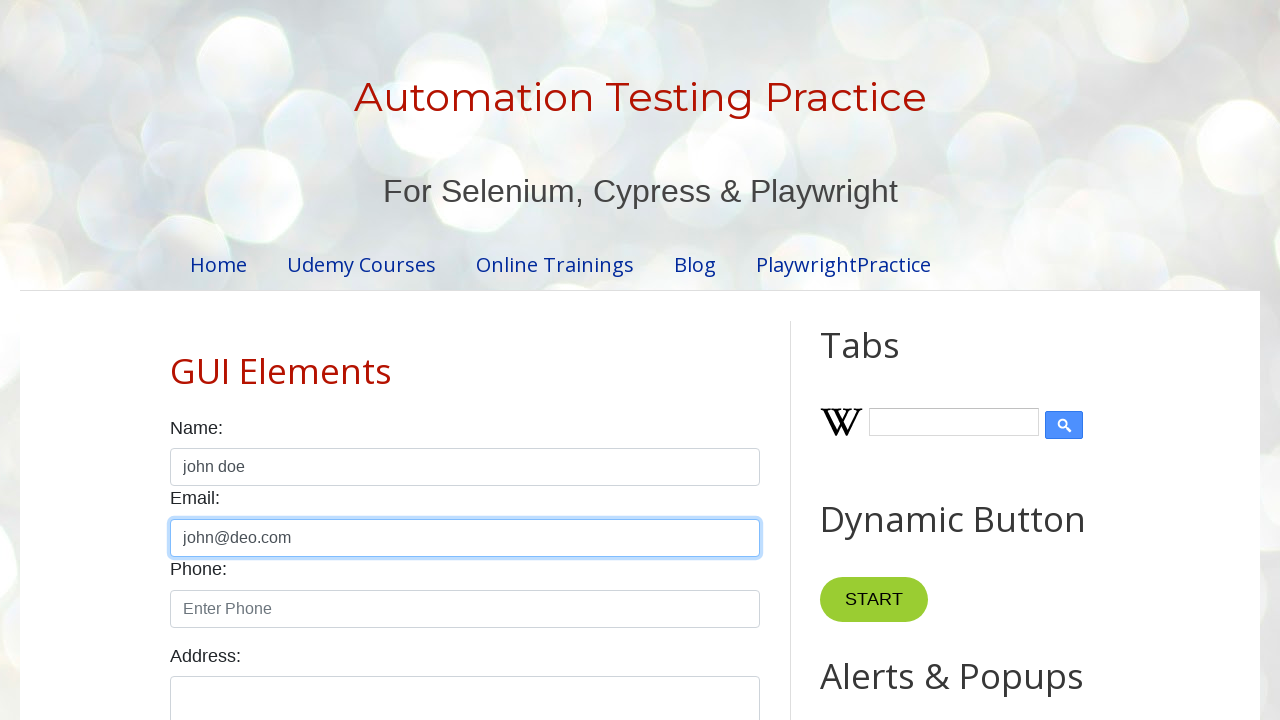

Clicked on main content area at (640, 360) on .fauxborder-left.main-fauxborder-left
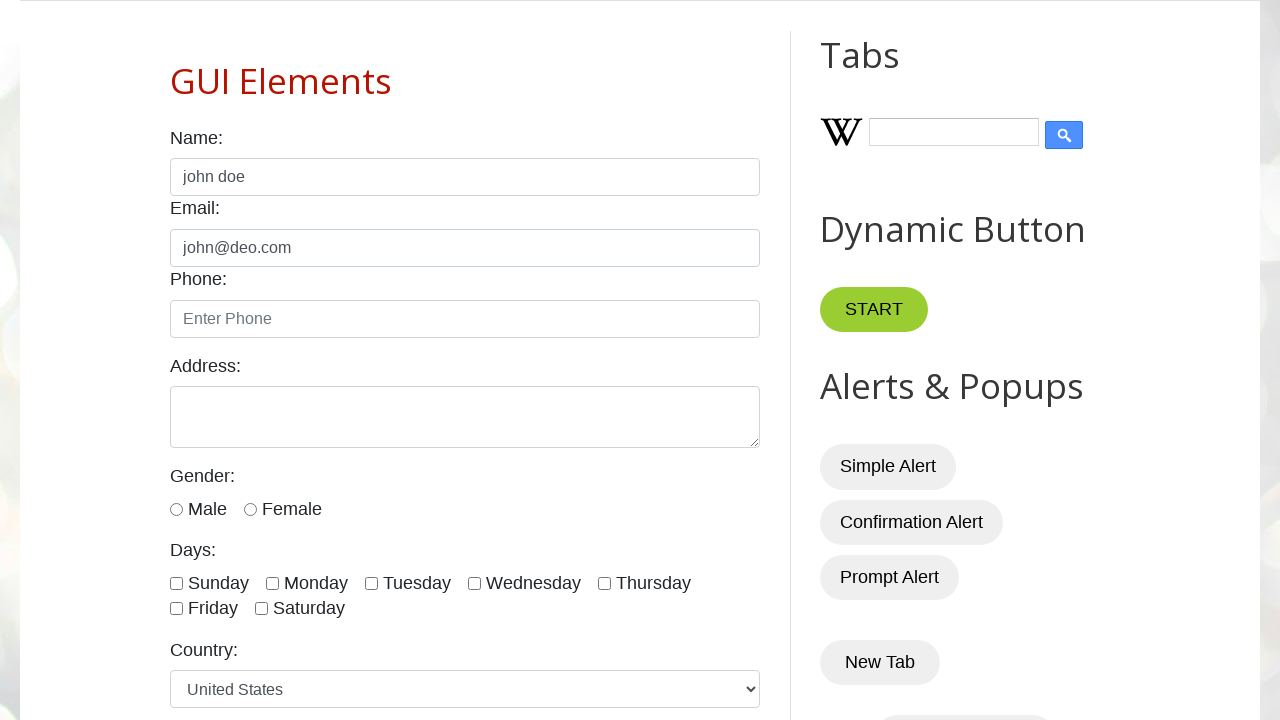

Scrolled down (ArrowDown 1/8) on body
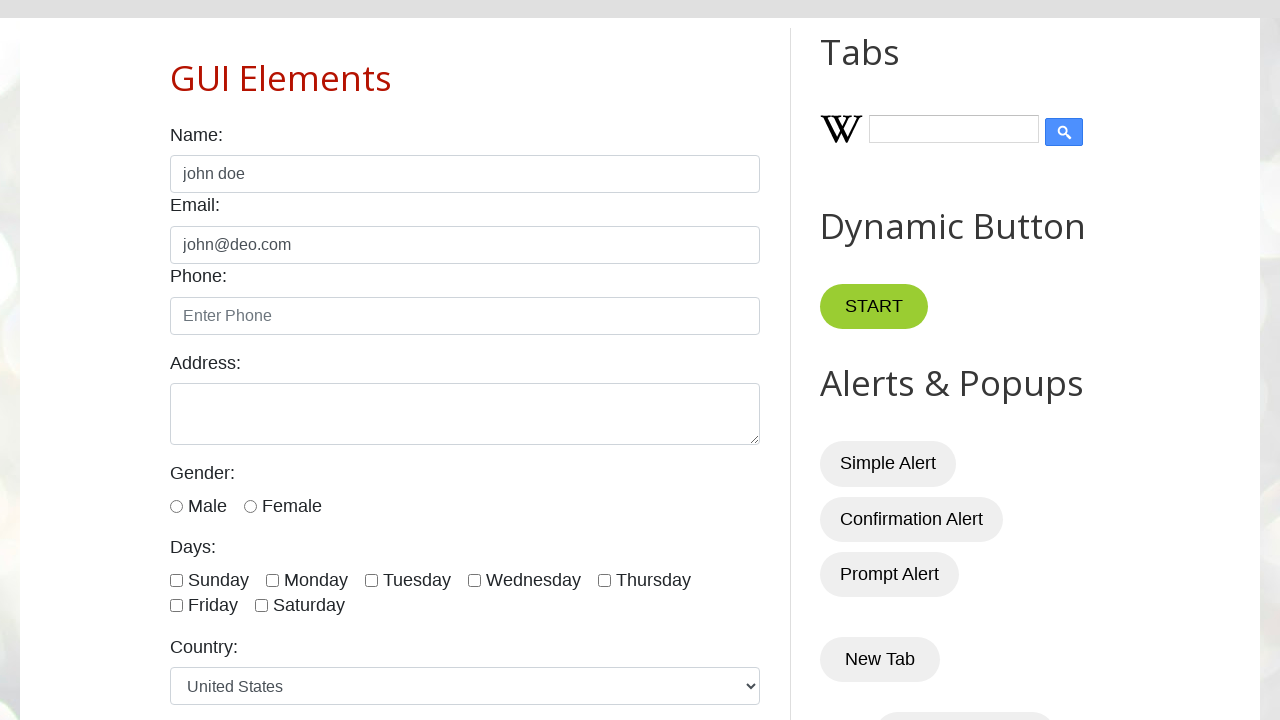

Scrolled down (ArrowDown 2/8) on body
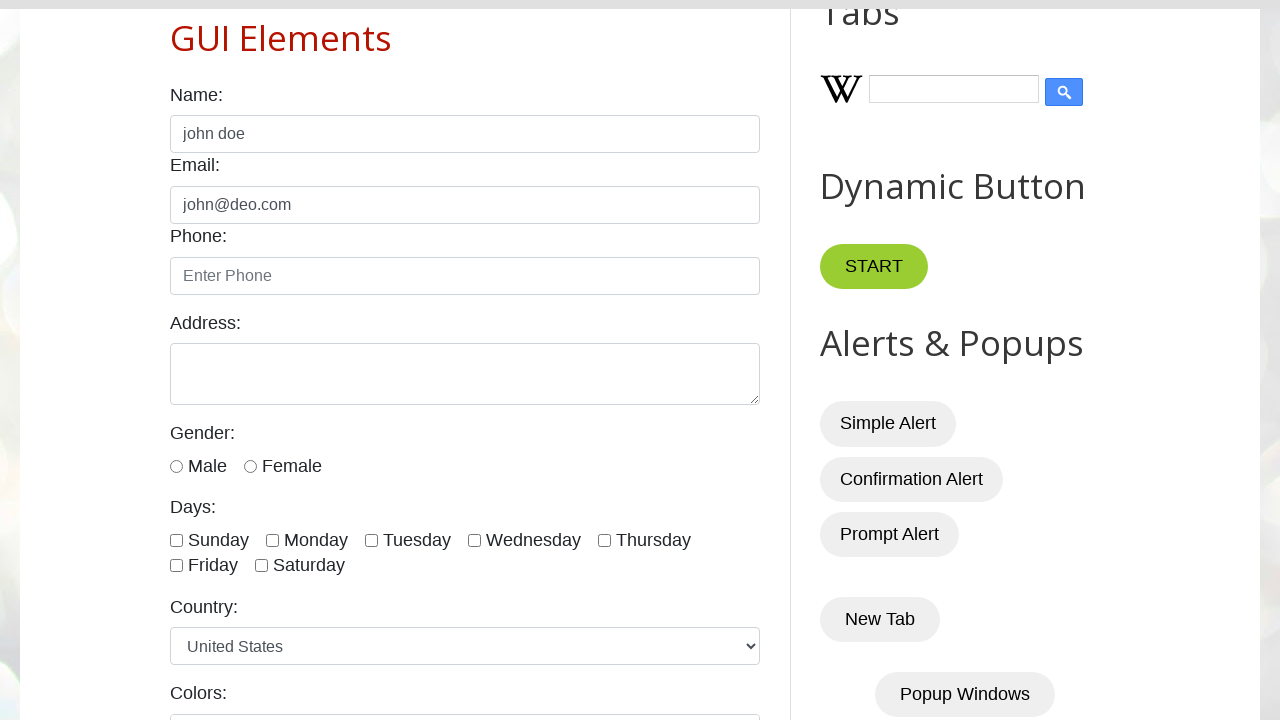

Scrolled down (ArrowDown 3/8) on body
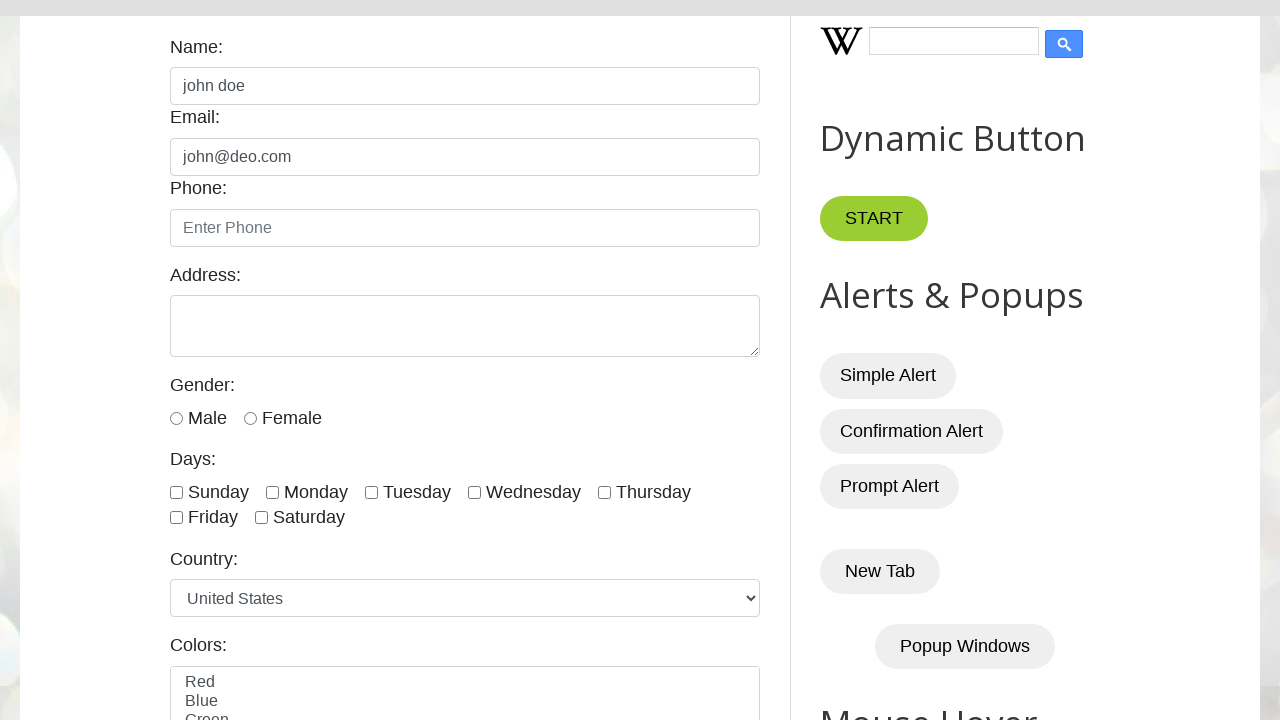

Scrolled down (ArrowDown 4/8) on body
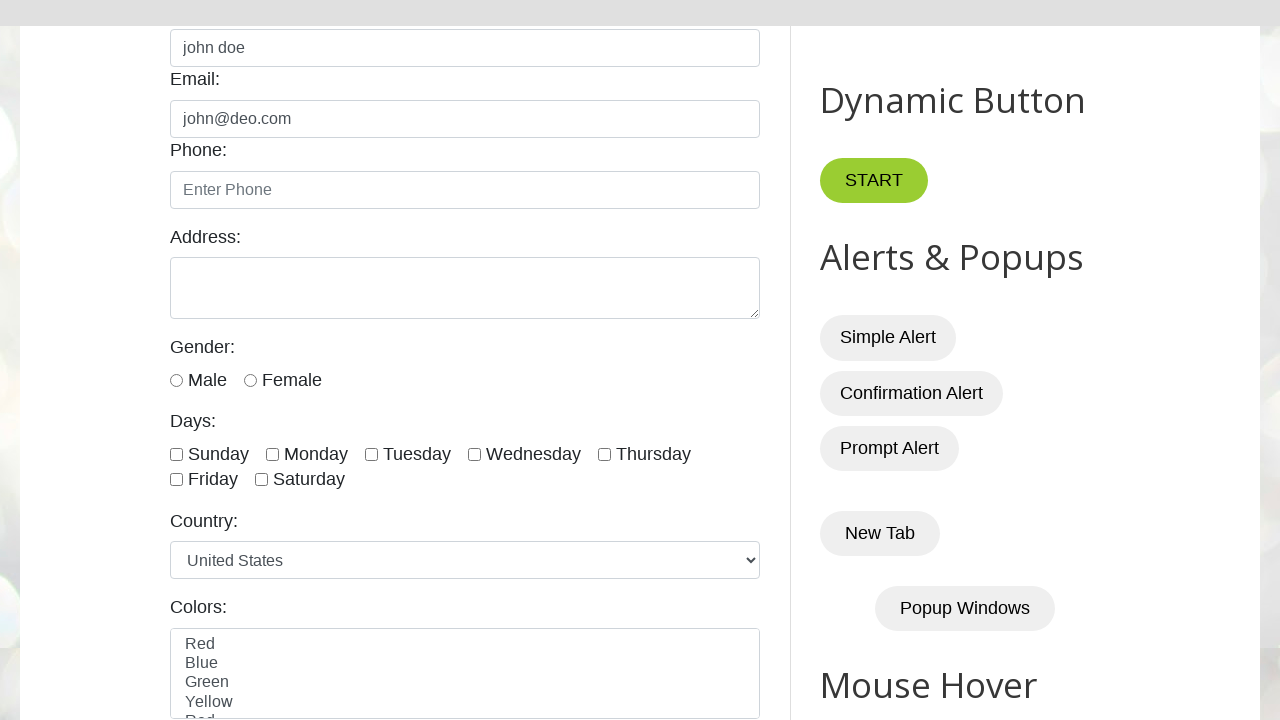

Scrolled down (ArrowDown 5/8) on body
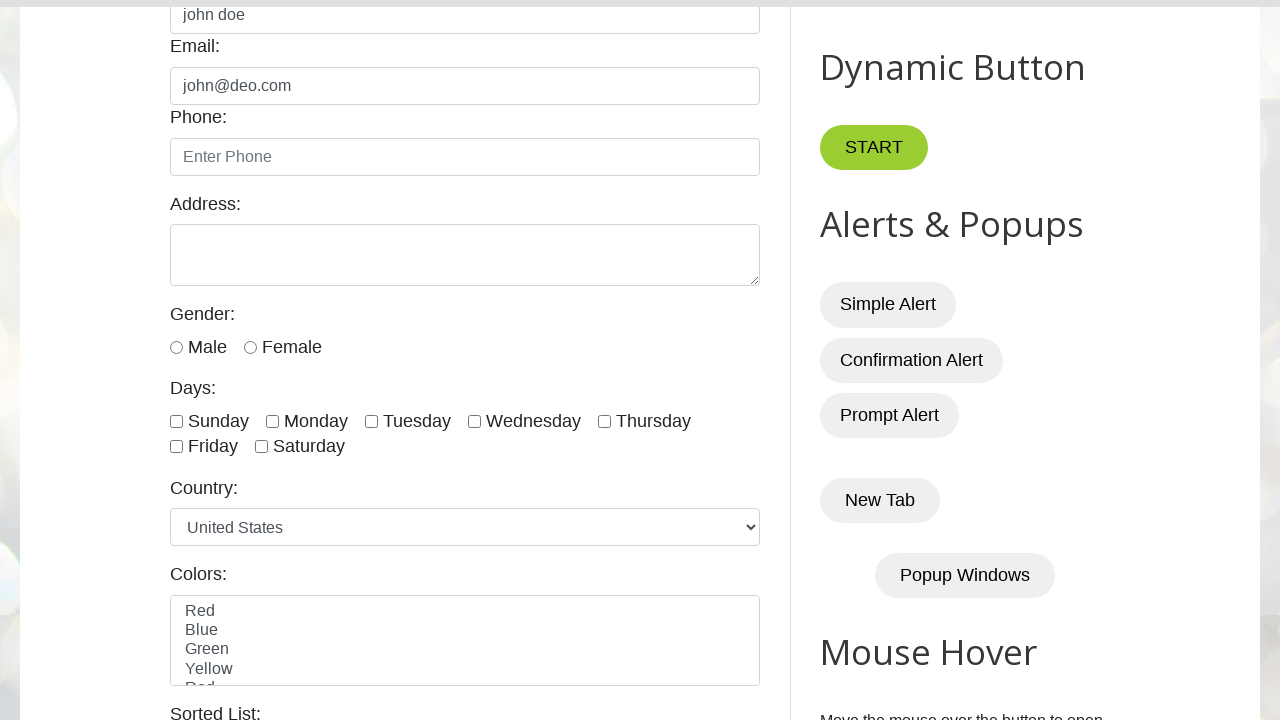

Scrolled down (ArrowDown 6/8) on body
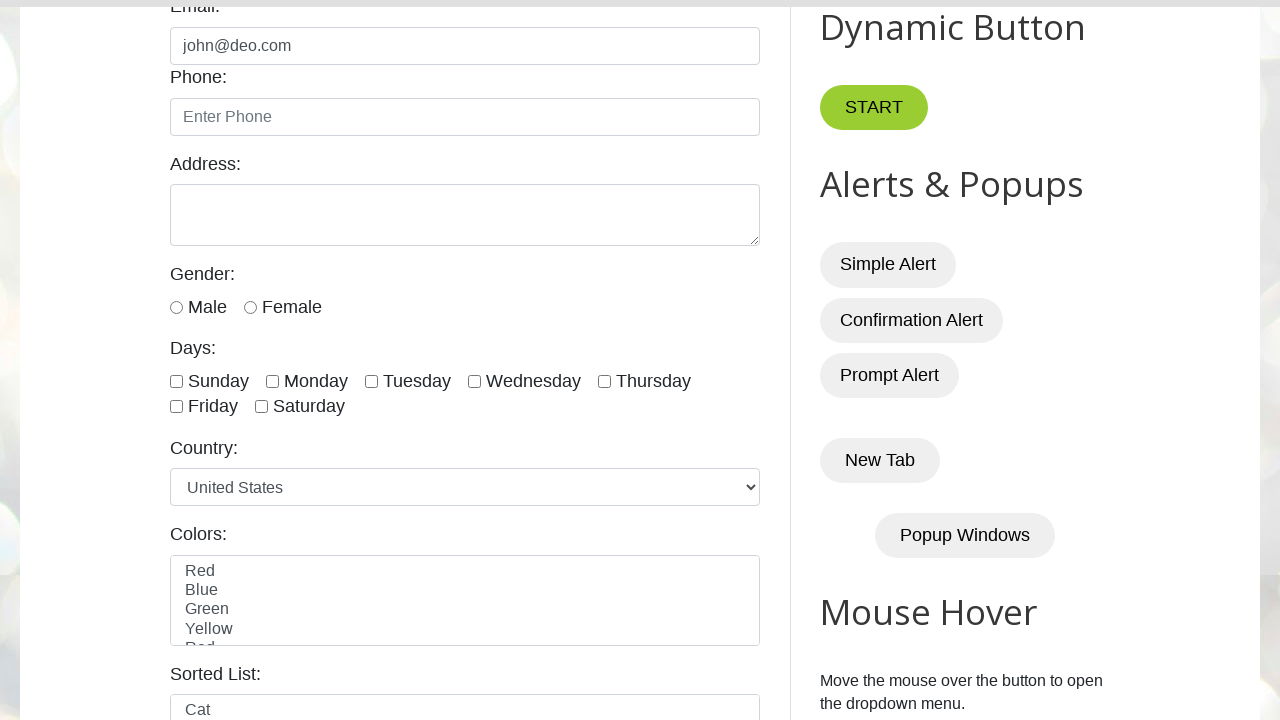

Scrolled down (ArrowDown 7/8) on body
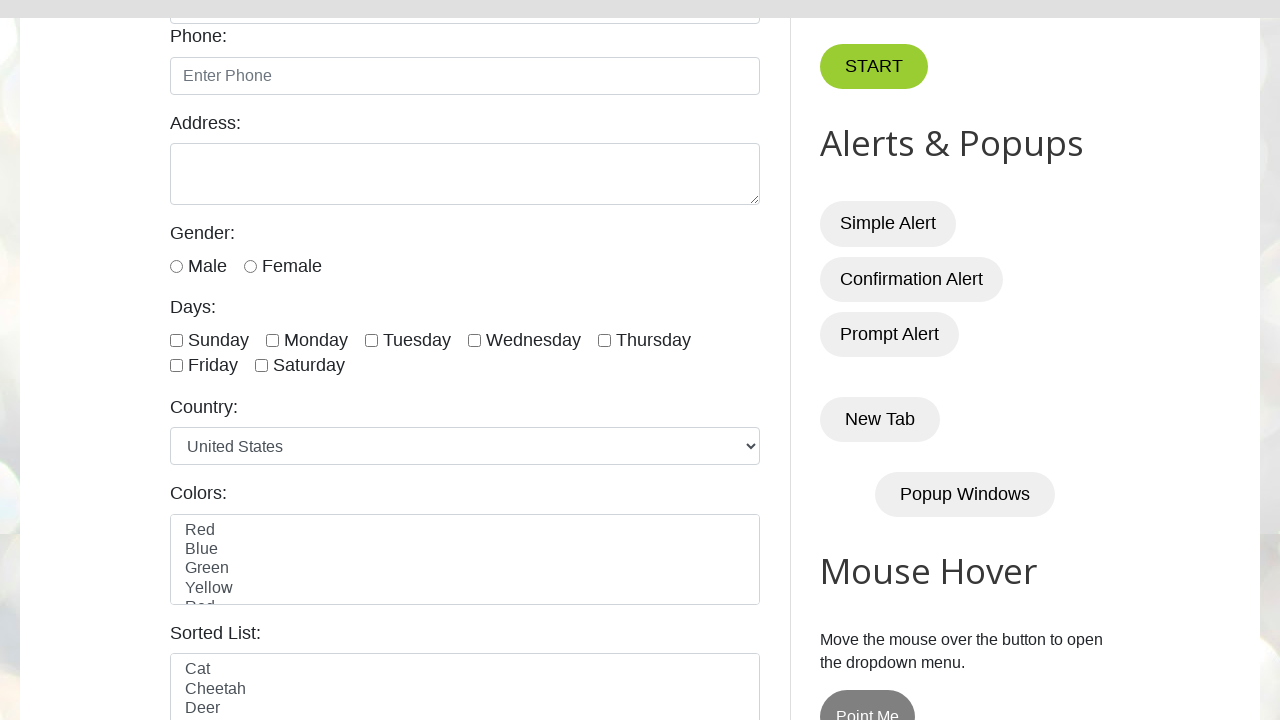

Scrolled down (ArrowDown 8/8) on body
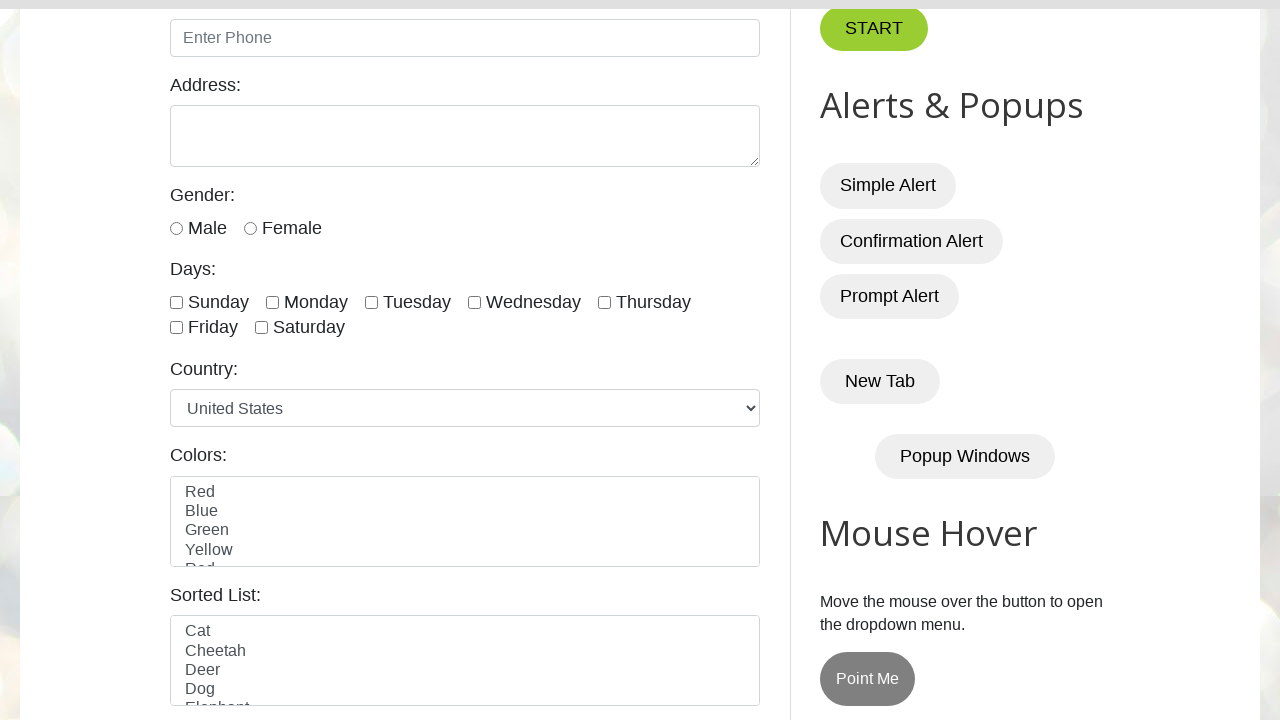

Clicked on 'Enter Phone' textbox at (465, 20) on internal:role=textbox[name="Enter Phone"i]
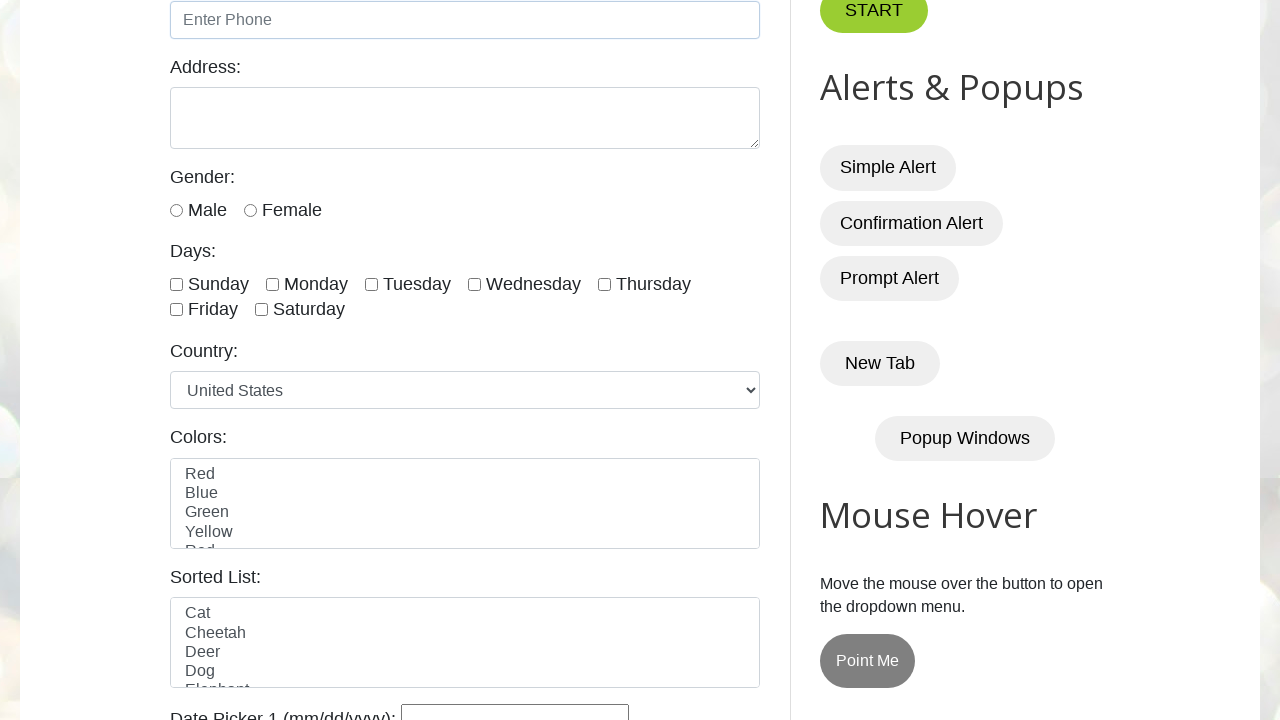

Filled phone field with '89765432' on internal:role=textbox[name="Enter Phone"i]
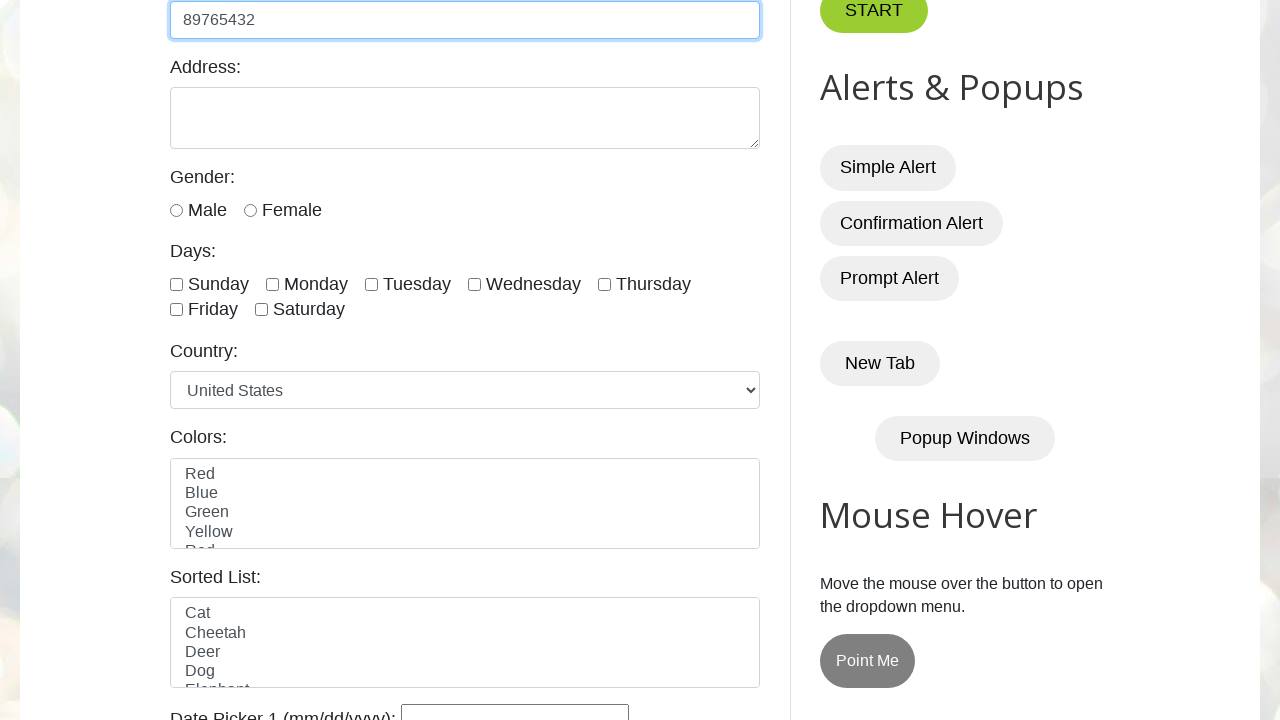

Clicked on 'Address:' textbox at (465, 118) on internal:role=textbox[name="Address:"i]
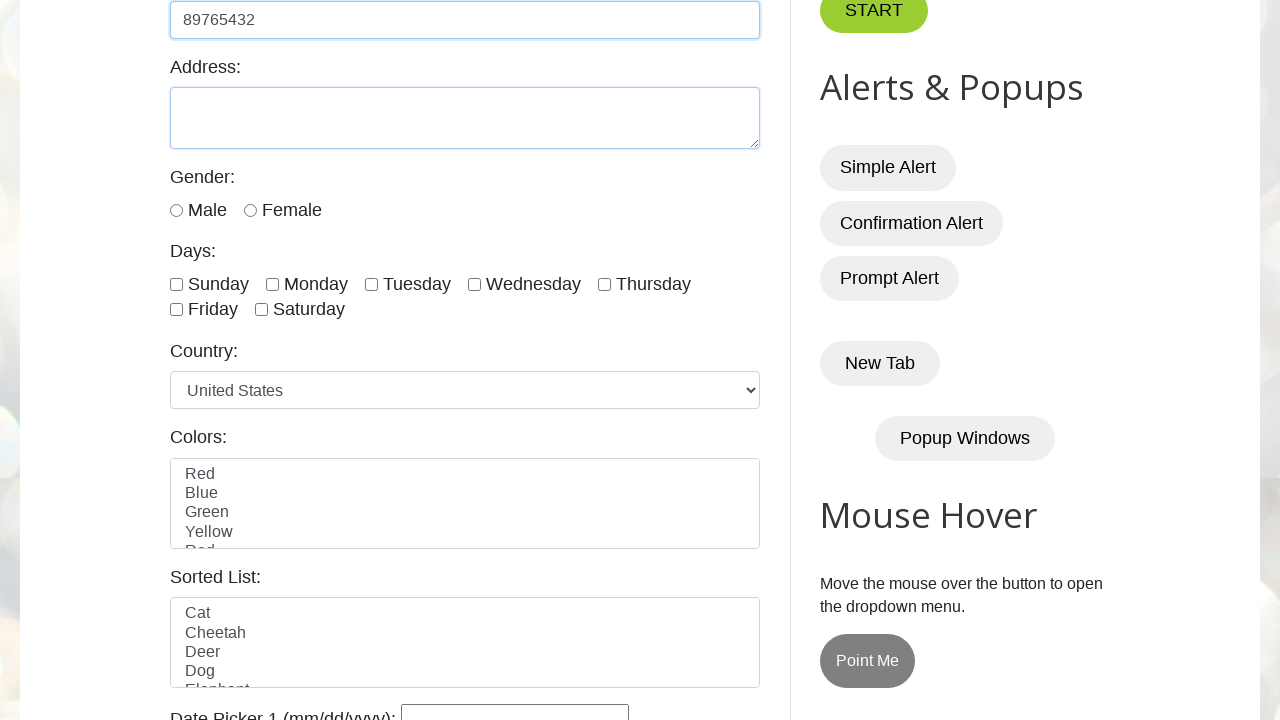

Filled address field with 'Bangalore' on internal:role=textbox[name="Address:"i]
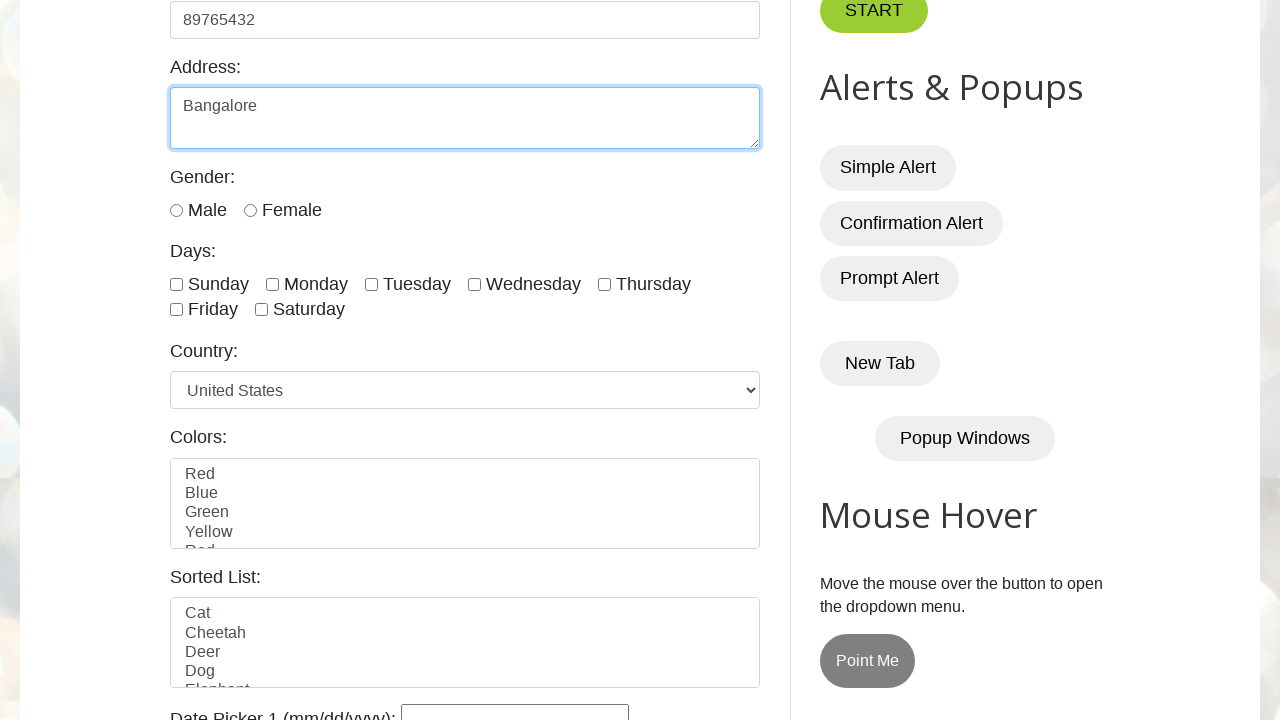

Clicked on 'Enter Phone' textbox again at (465, 20) on internal:role=textbox[name="Enter Phone"i]
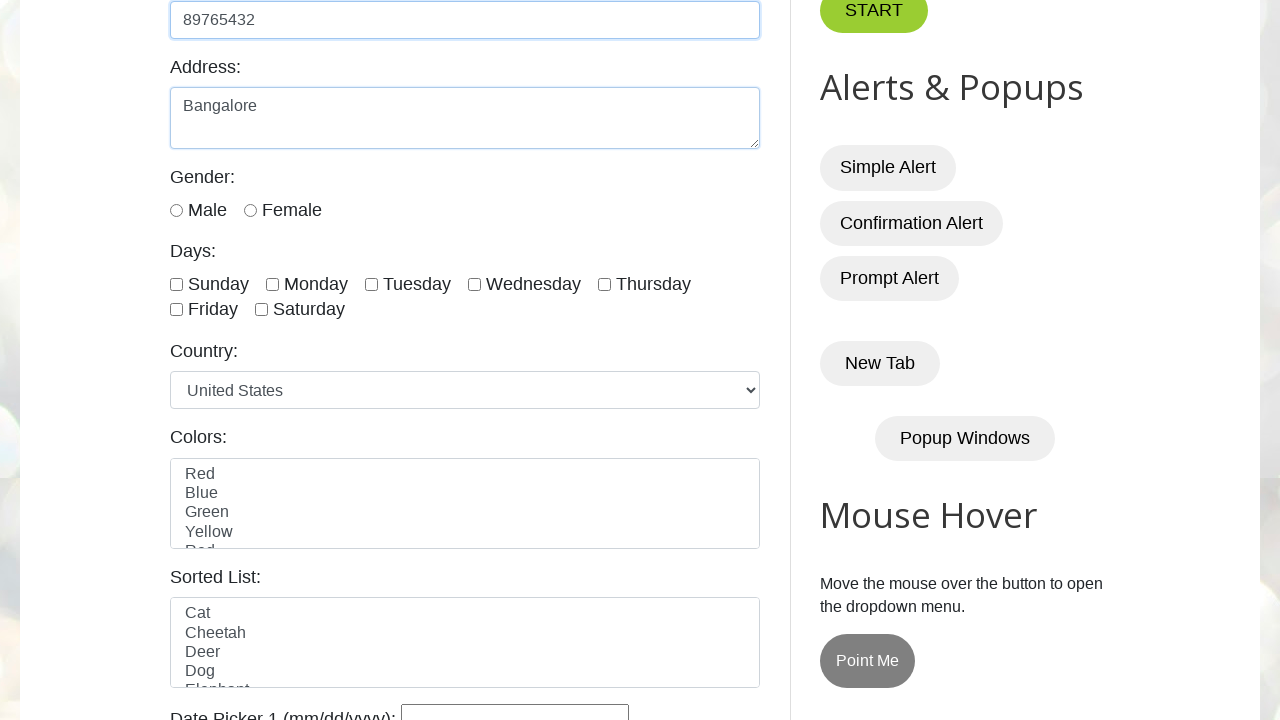

Clicked on 'Alerts & Popups' heading at (965, 87) on internal:role=heading[name="Alerts & Popups"i]
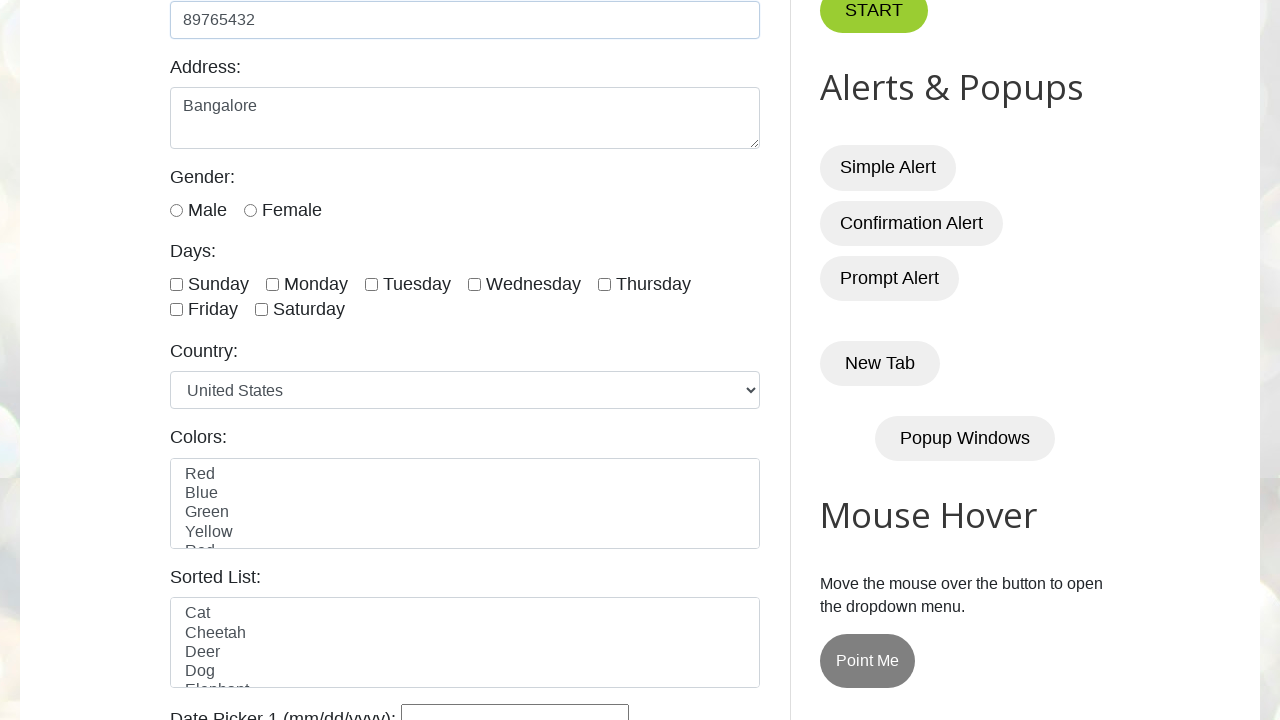

Clicked on 'Gender:' label at (202, 177) on internal:text="Gender:"i
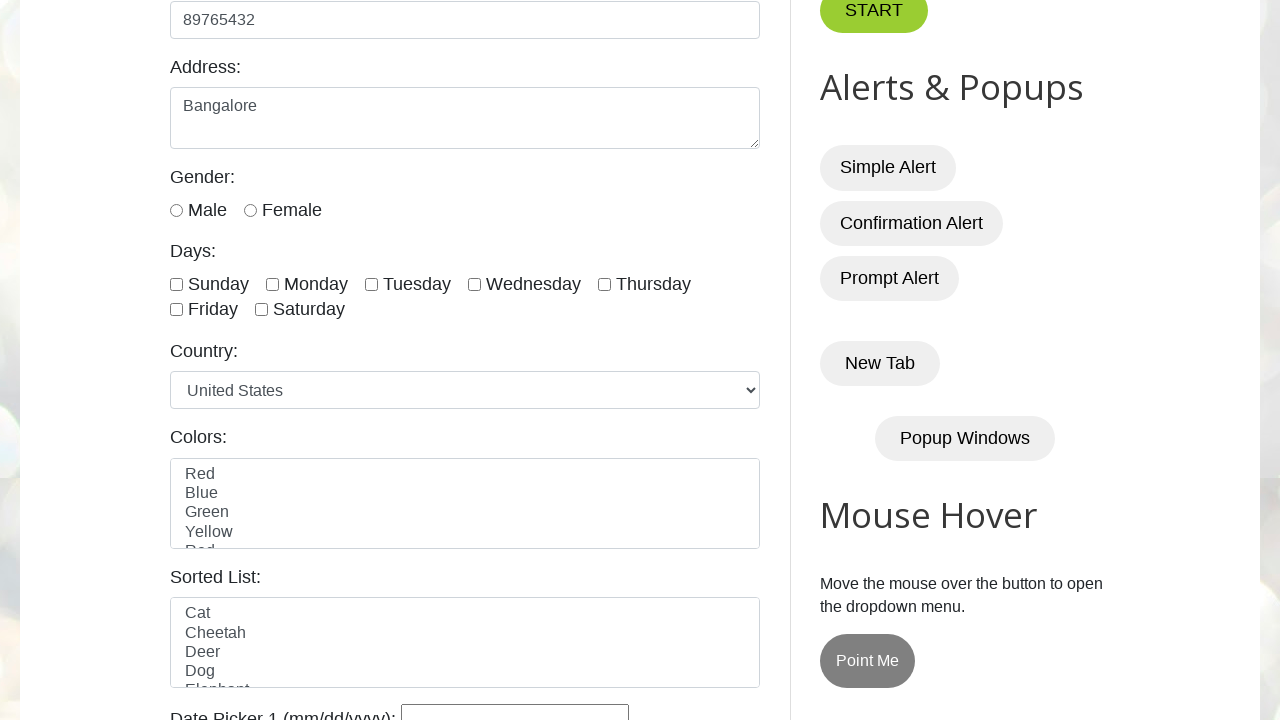

Clicked on 'Address:' label at (206, 67) on internal:text="Address:"i
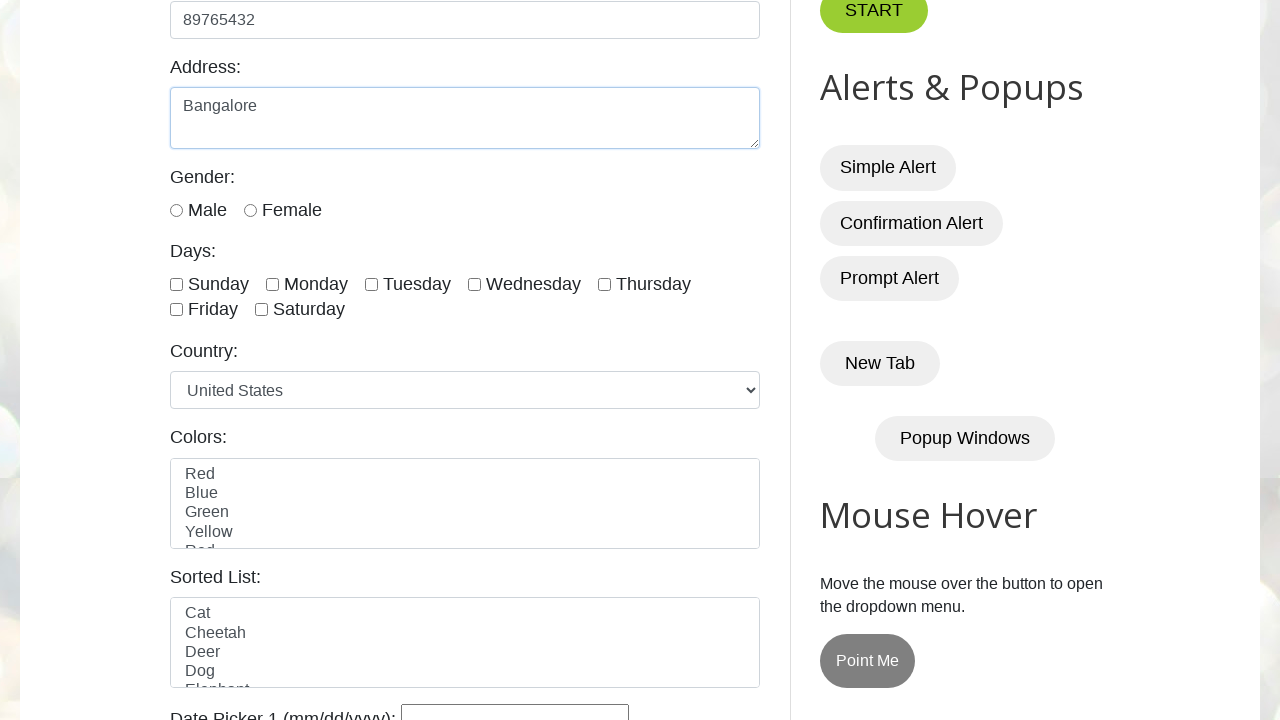

Clicked on 'Alerts & Popups' heading (second time) at (965, 87) on internal:role=heading[name="Alerts & Popups"i]
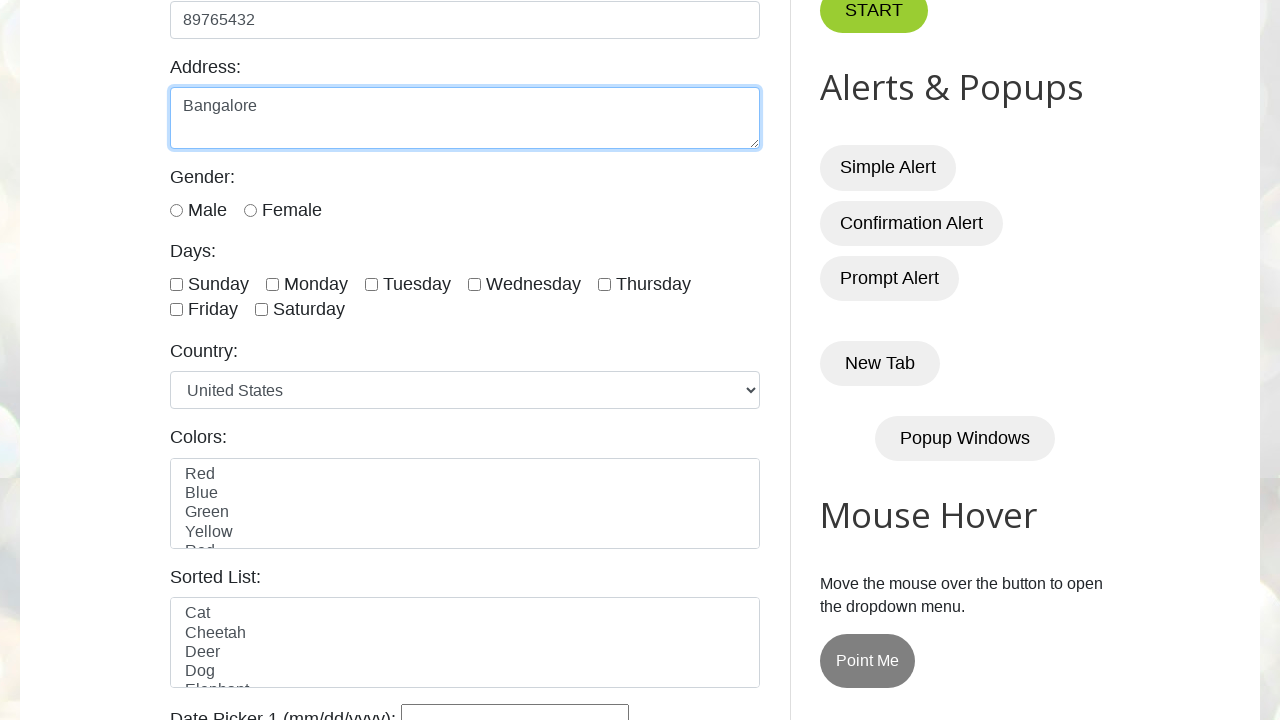

Clicked on 'Alerts & Popups' heading (third time) at (965, 87) on internal:role=heading[name="Alerts & Popups"i]
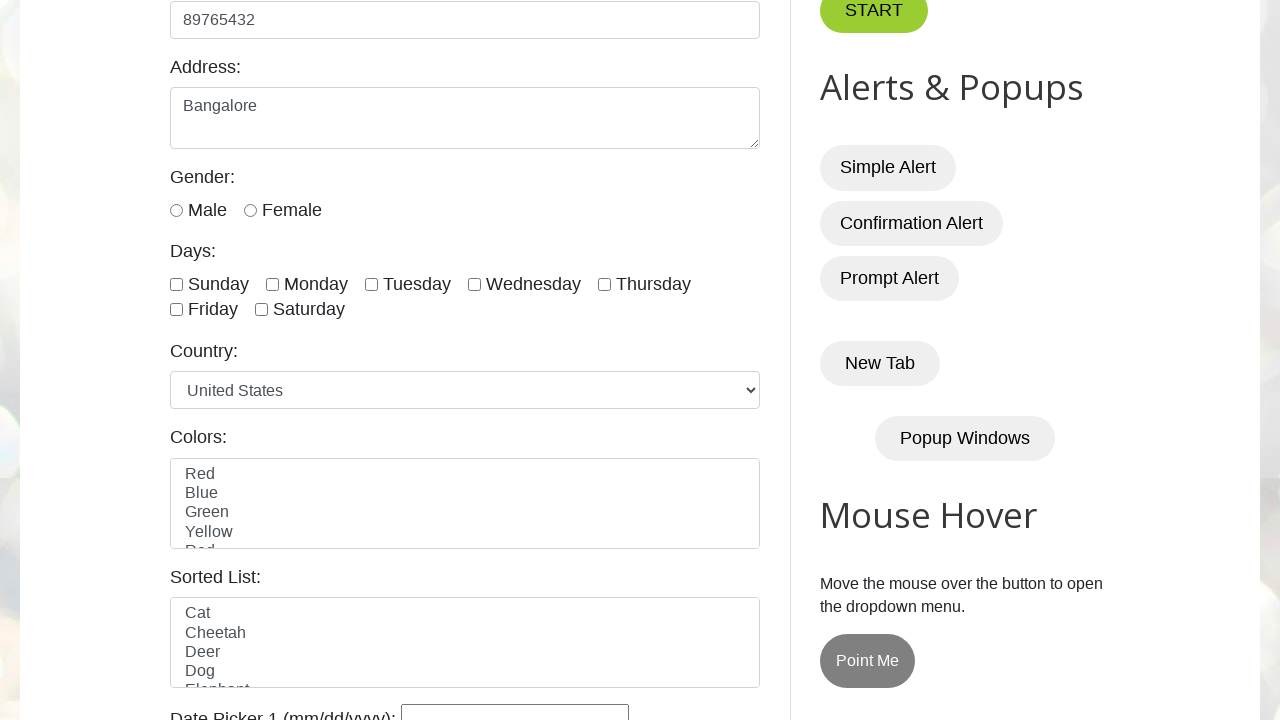

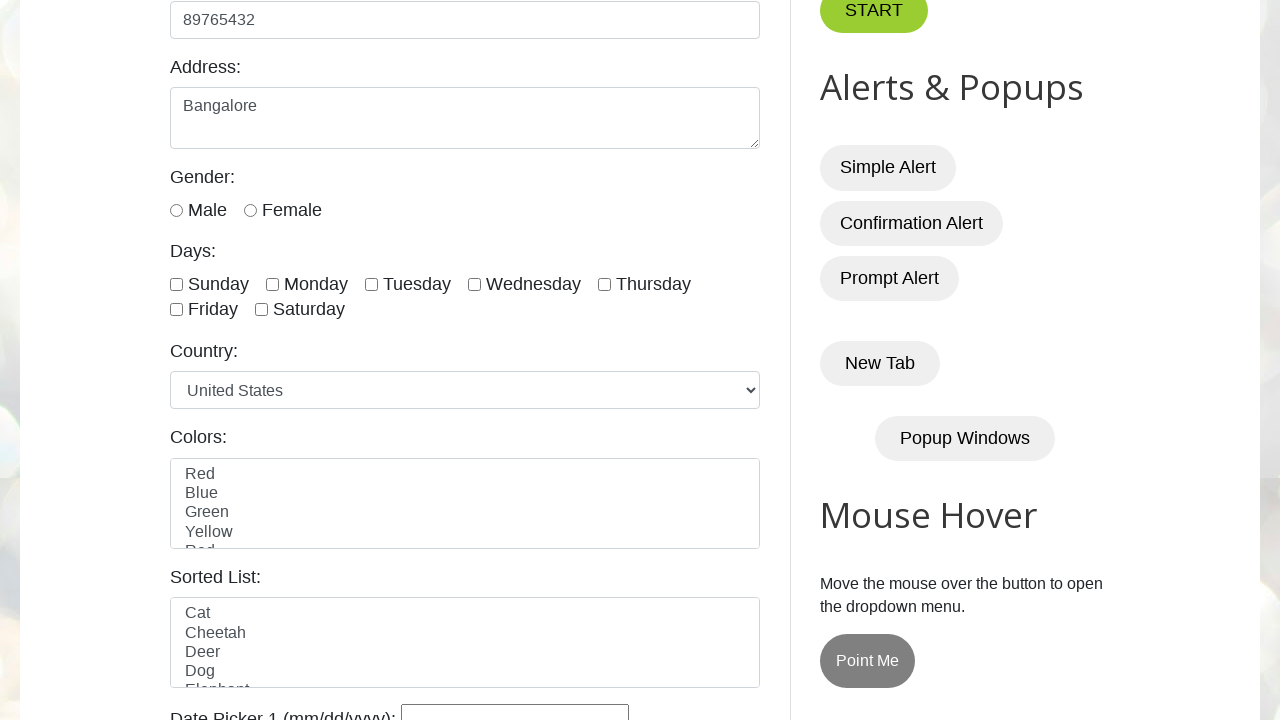